Tests state dropdown selection by selecting Illinois, then Virginia, then California, and verifies that California is the final selected option.

Starting URL: https://practice.cydeo.com/dropdown

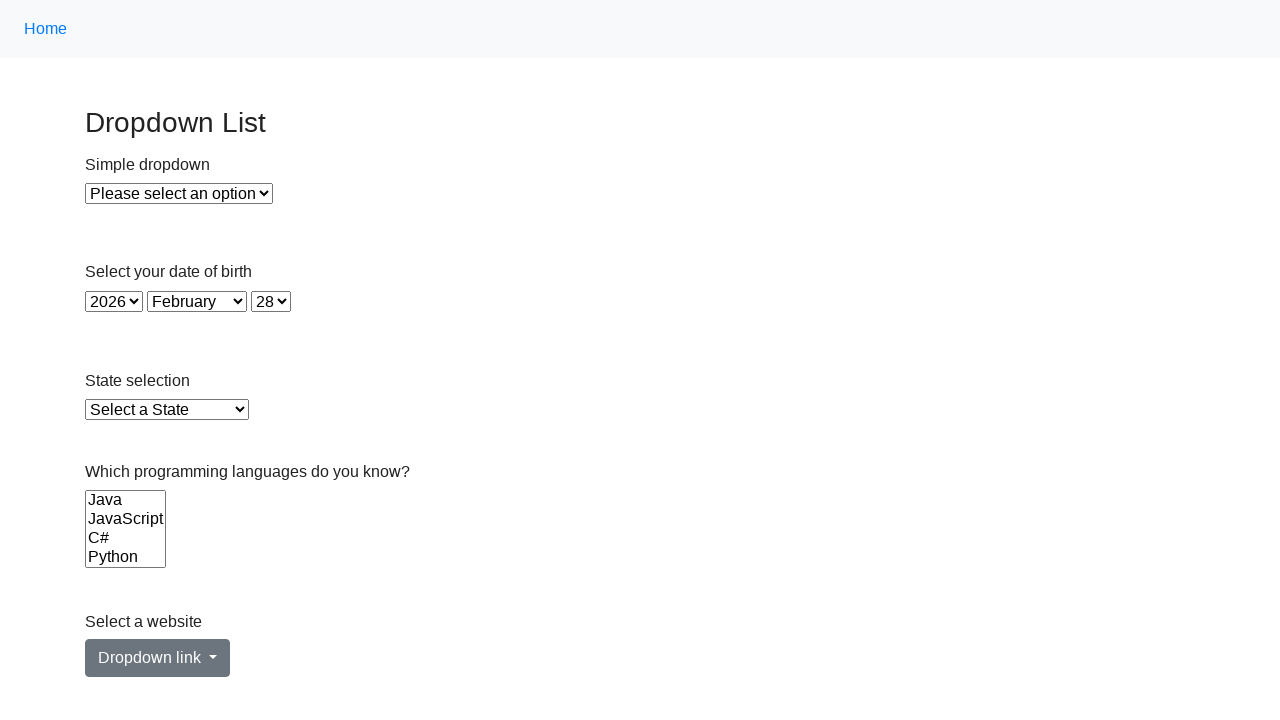

Selected Illinois from state dropdown by visible text on select#state
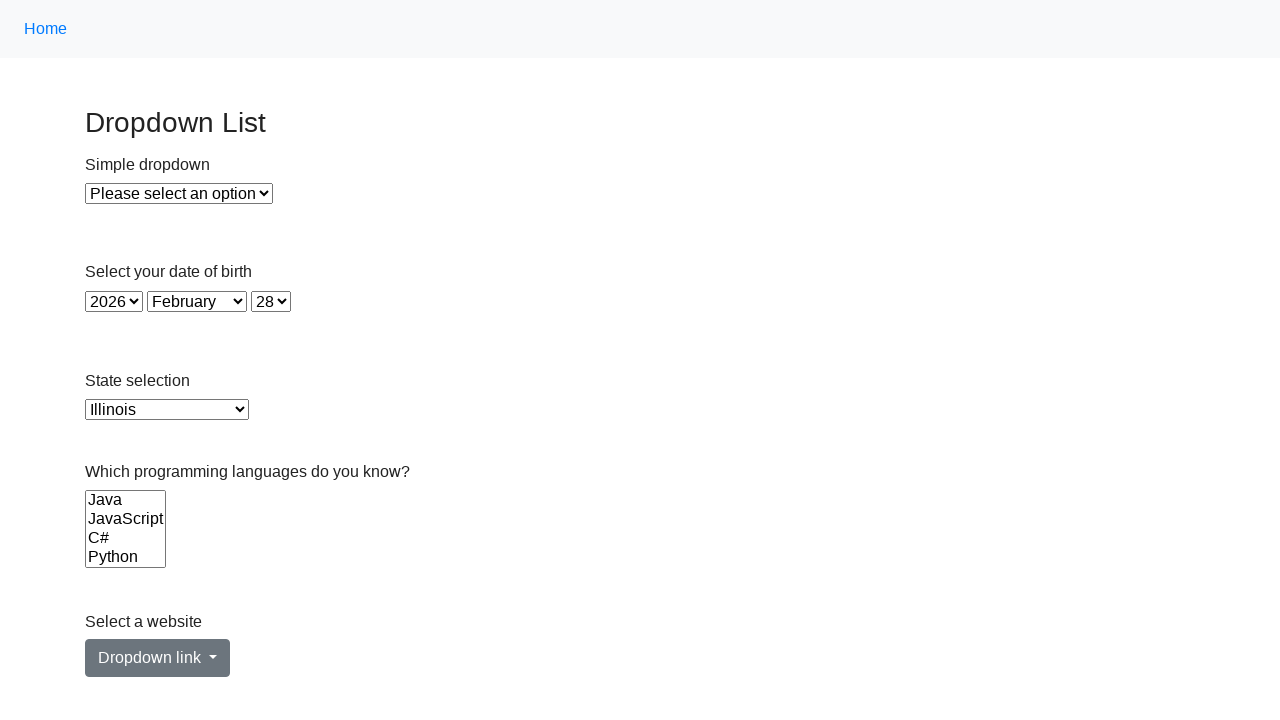

Selected Virginia from state dropdown by value on select#state
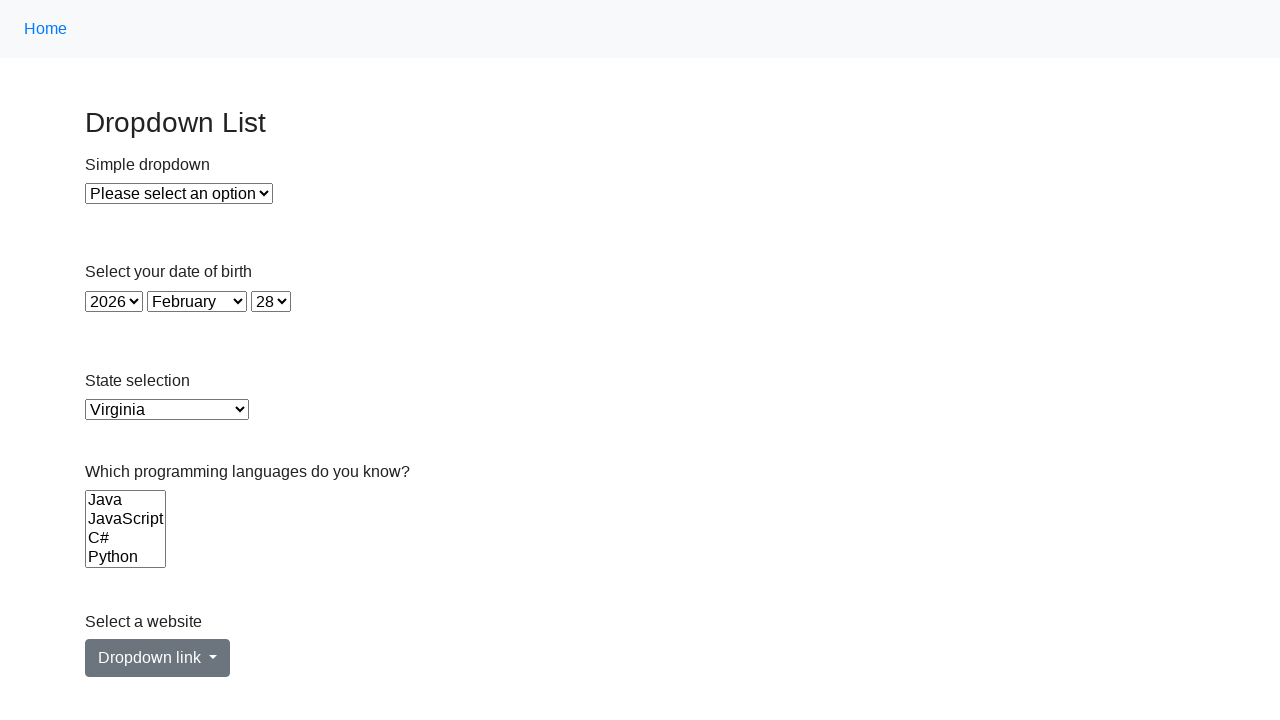

Selected California from state dropdown by index 5 on select#state
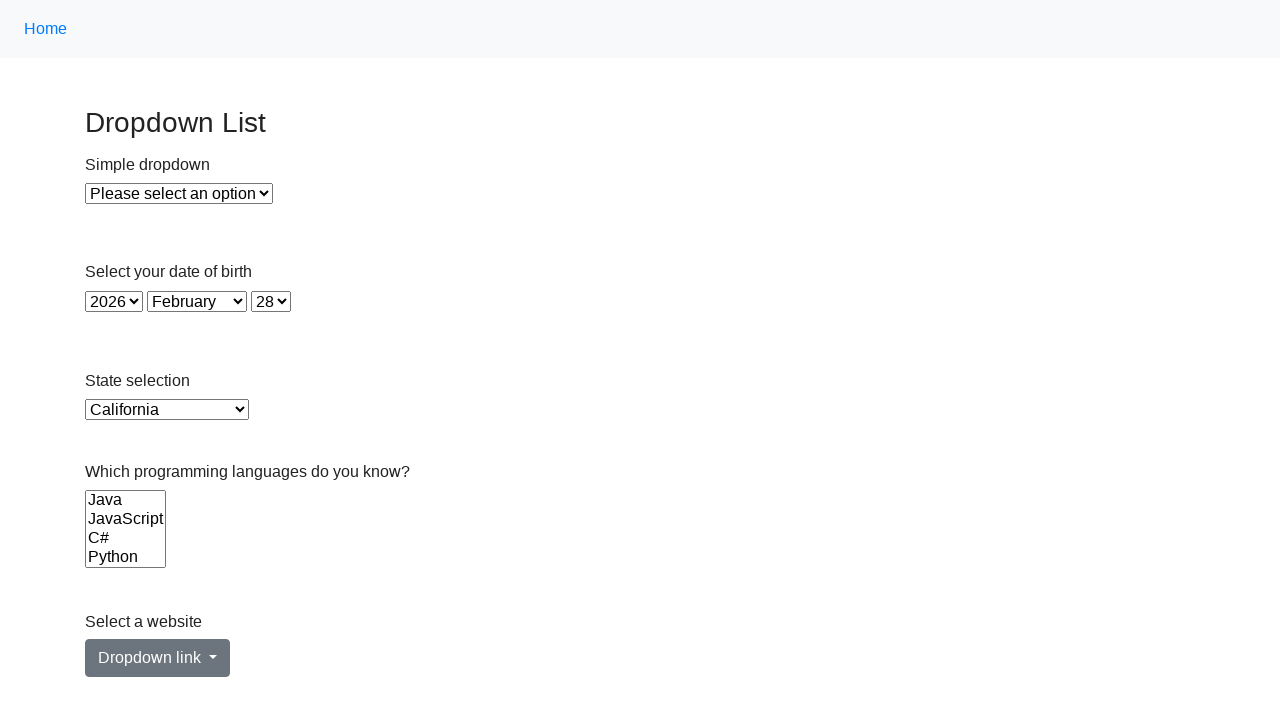

Located the currently selected option in state dropdown
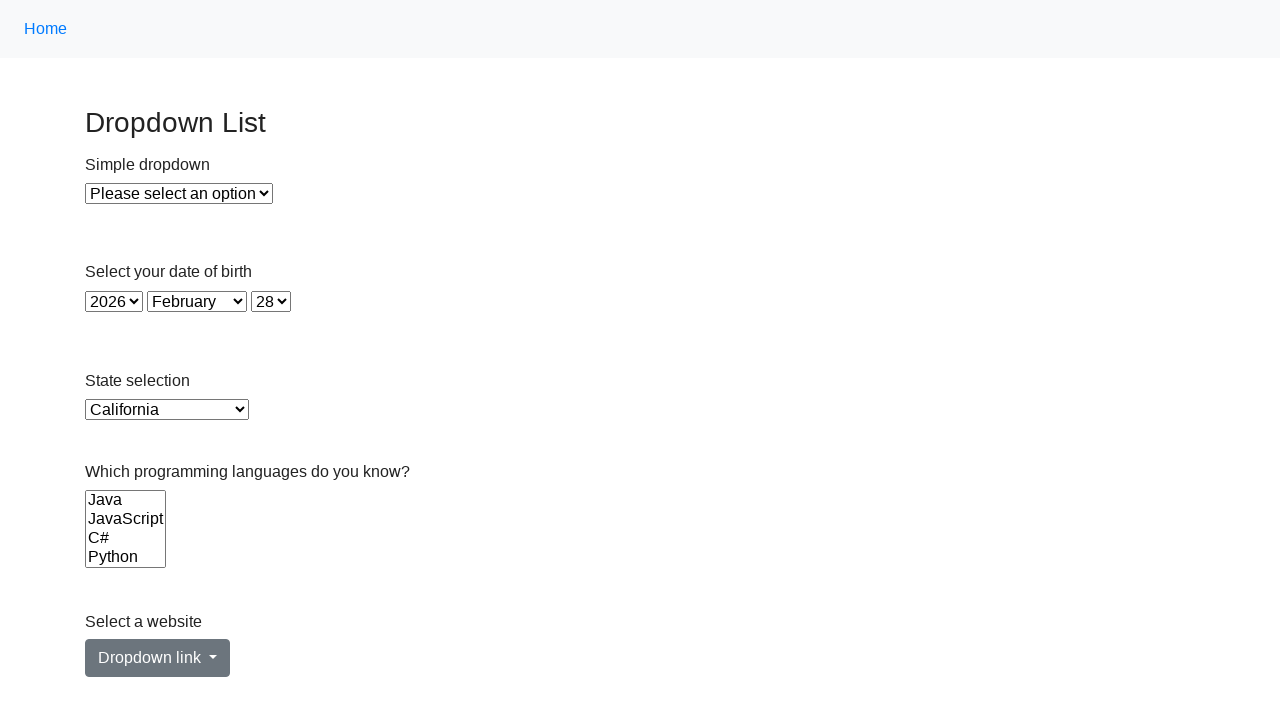

Verified that California is the final selected option
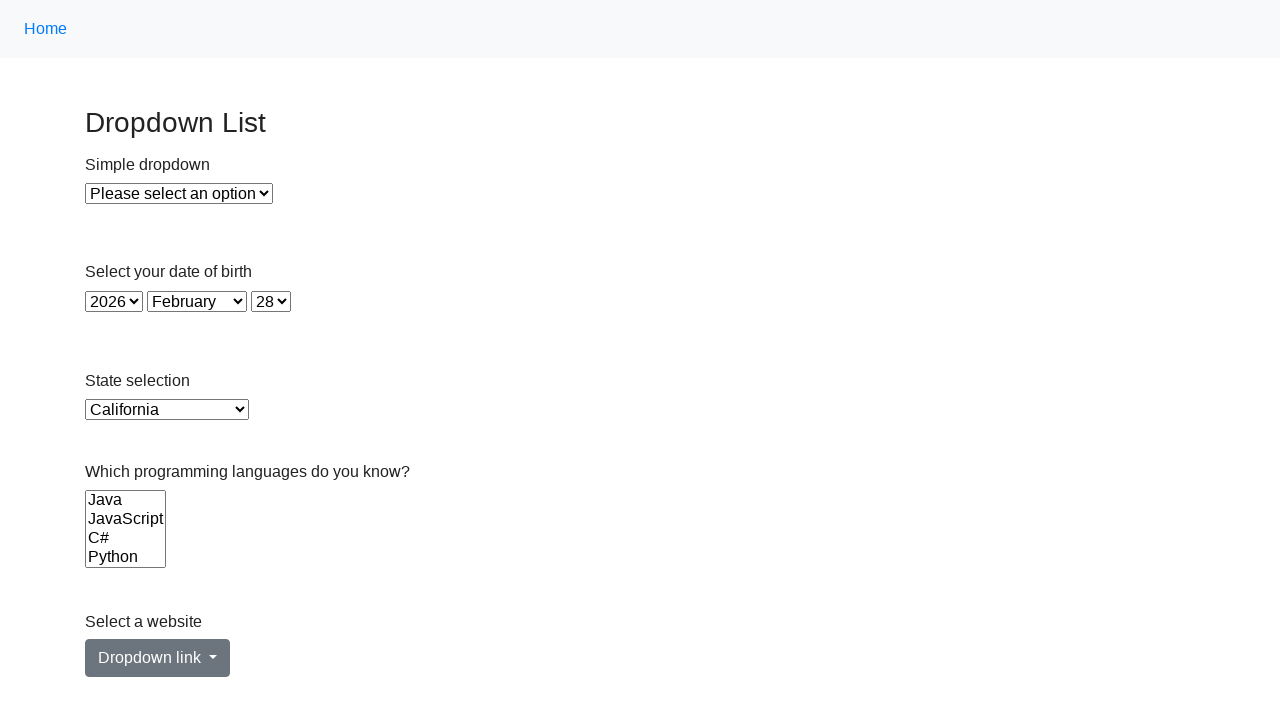

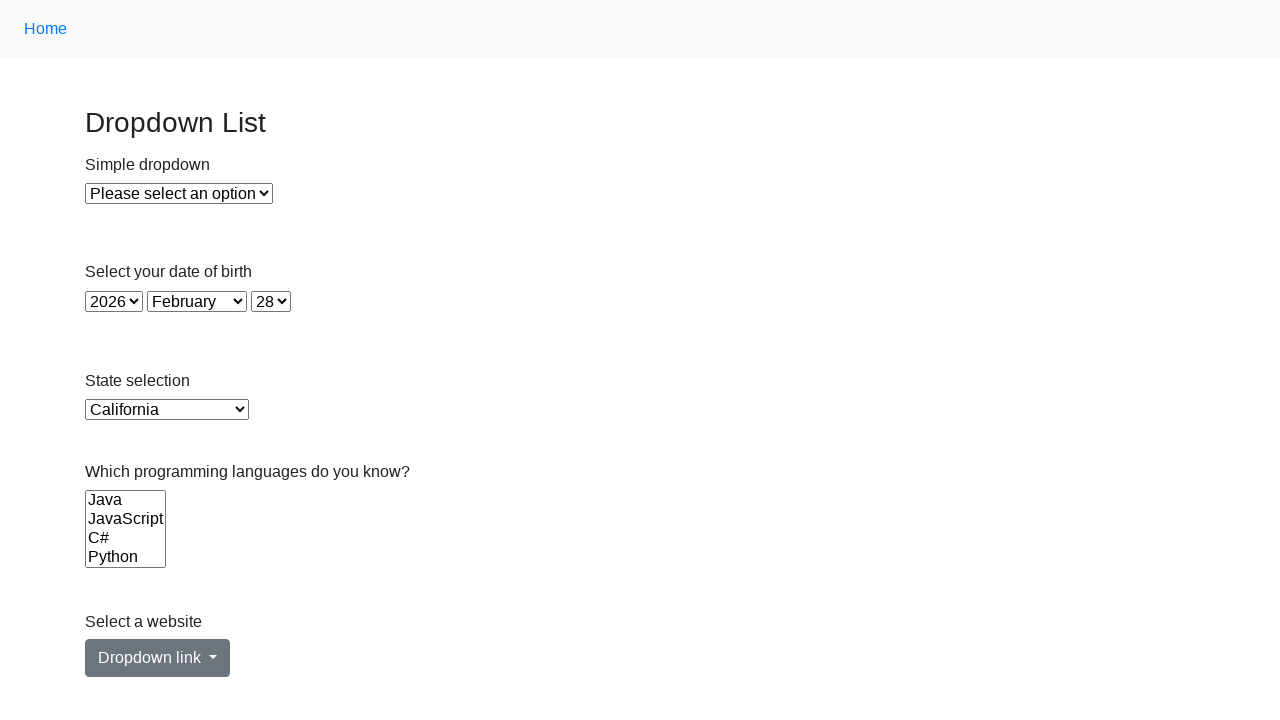